Tests keyboard input functionality by typing text into an input field, selecting all text with Ctrl+A, and deleting it with Backspace

Starting URL: http://the-internet.herokuapp.com/key_presses

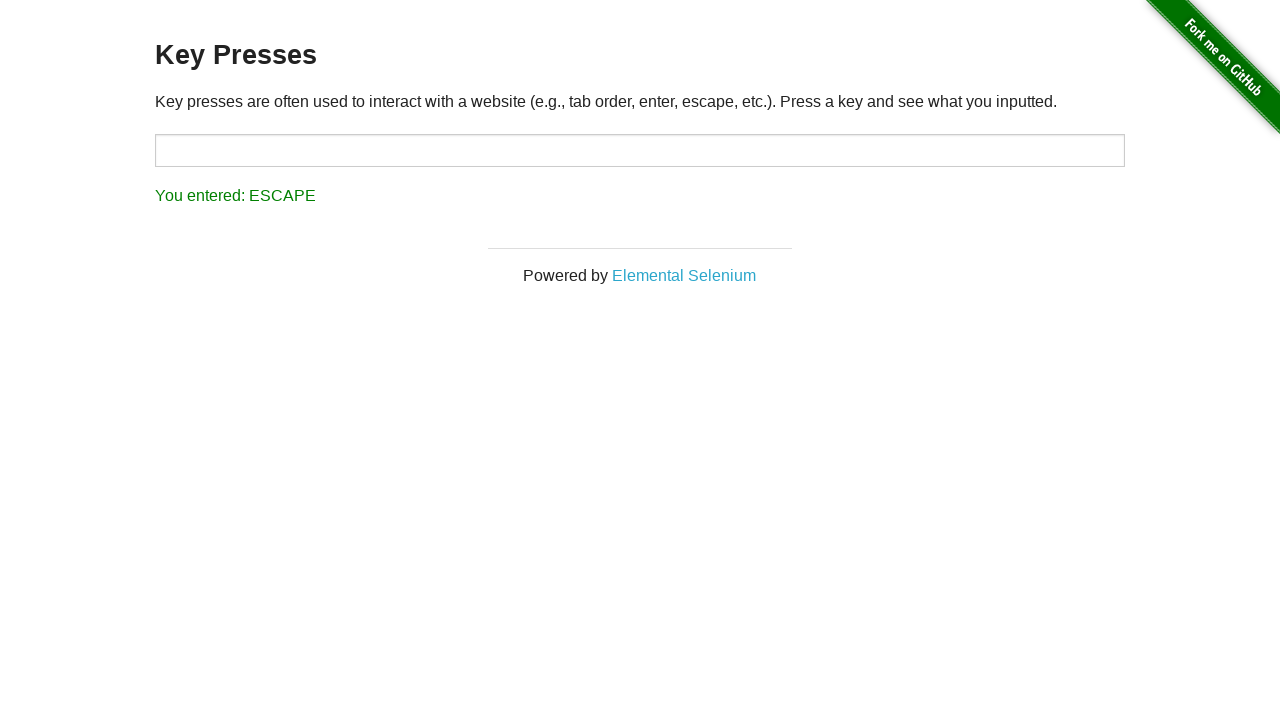

Typed 'hello' into the input field on input#target
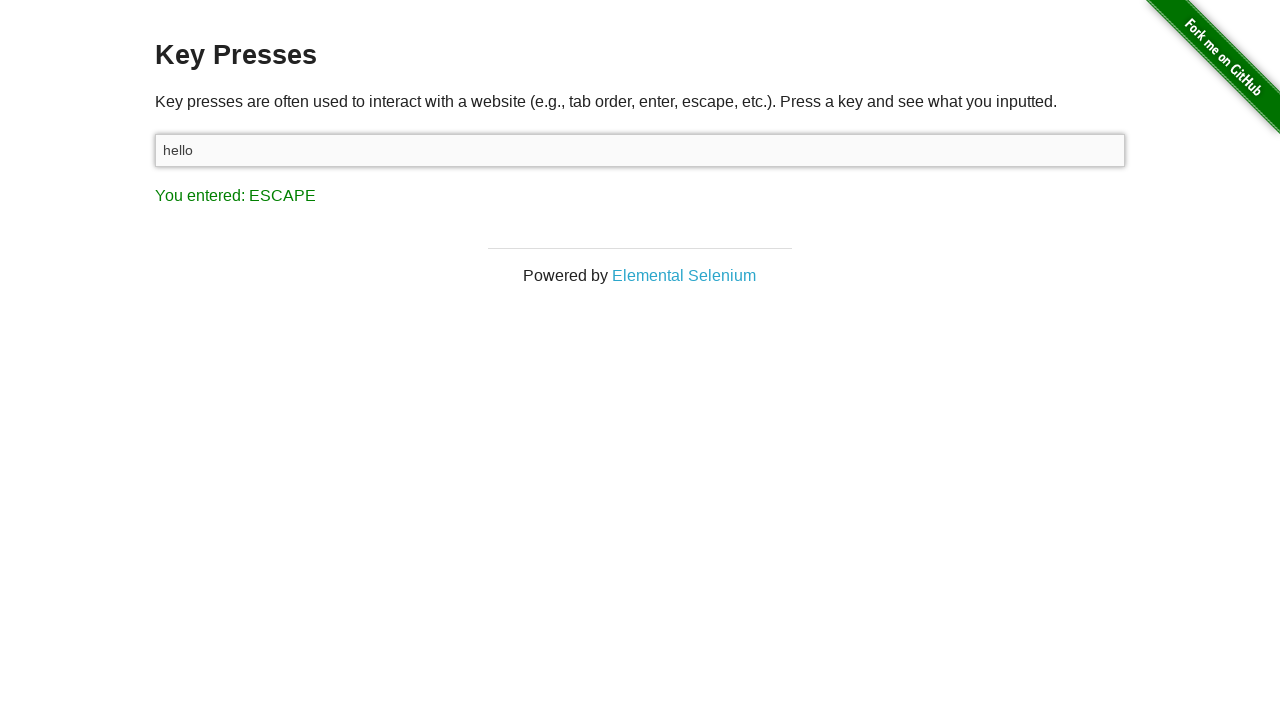

Selected all text with Ctrl+A
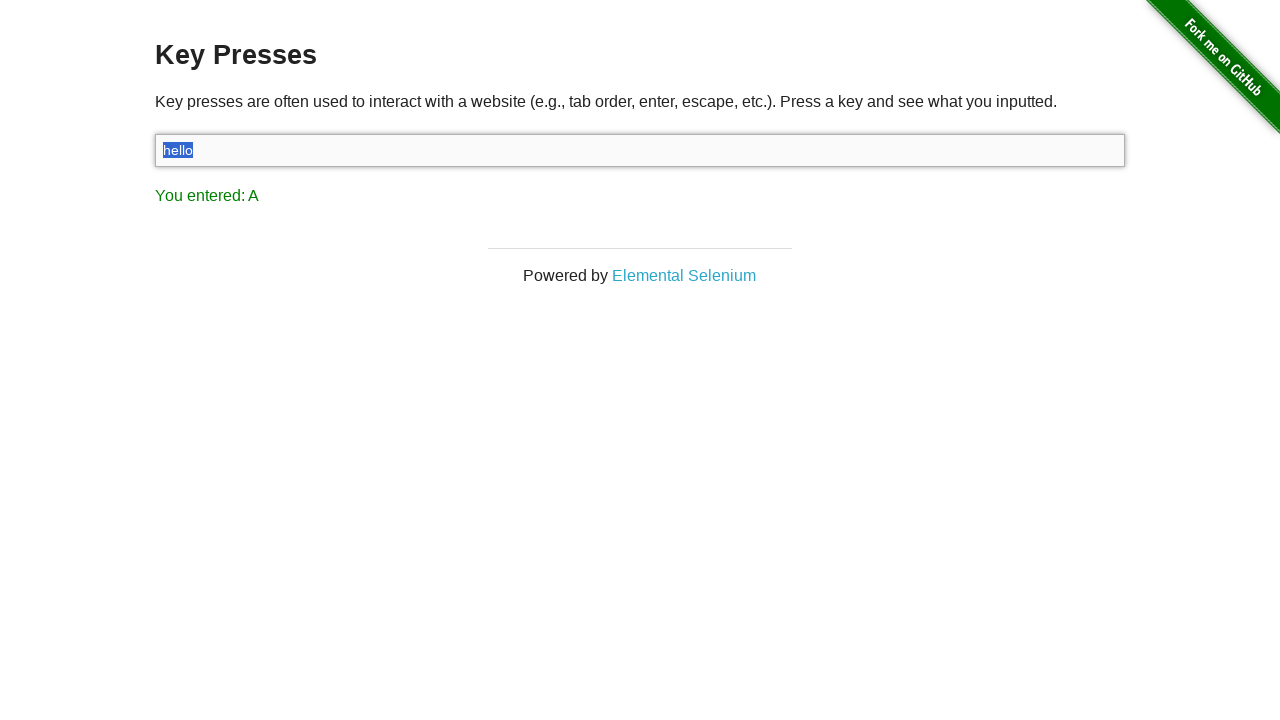

Deleted selected text with Backspace
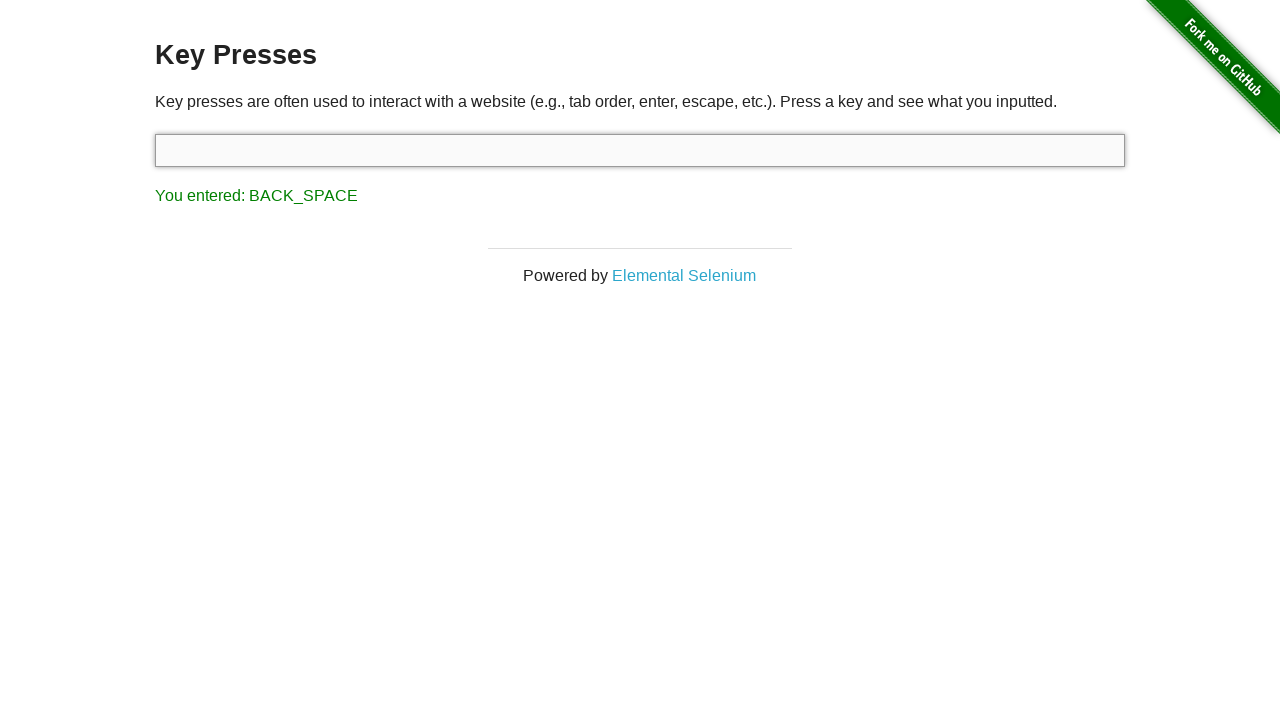

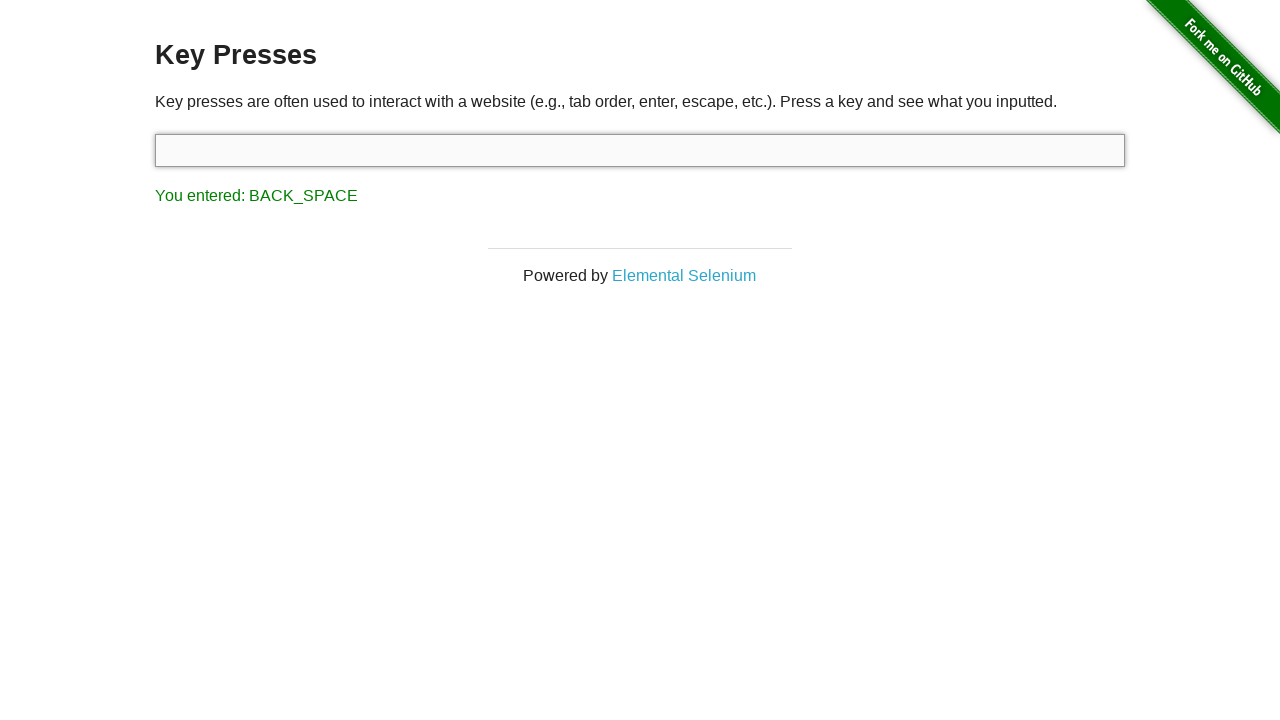